Tests adding a new todo item to the TodoMVC application by clicking the input field, typing a task description, and pressing Enter to submit

Starting URL: https://demo.playwright.dev/todomvc/#/

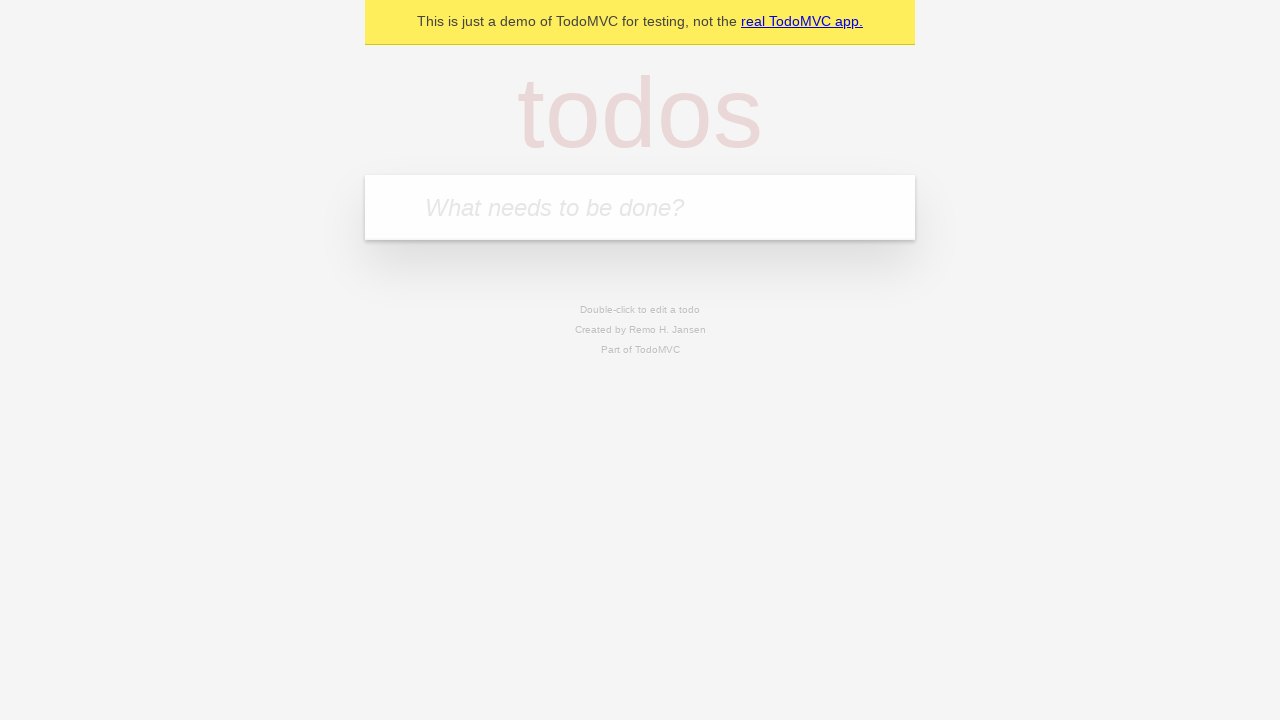

Clicked the todo input field at (640, 207) on internal:attr=[placeholder="What needs to be done?"i]
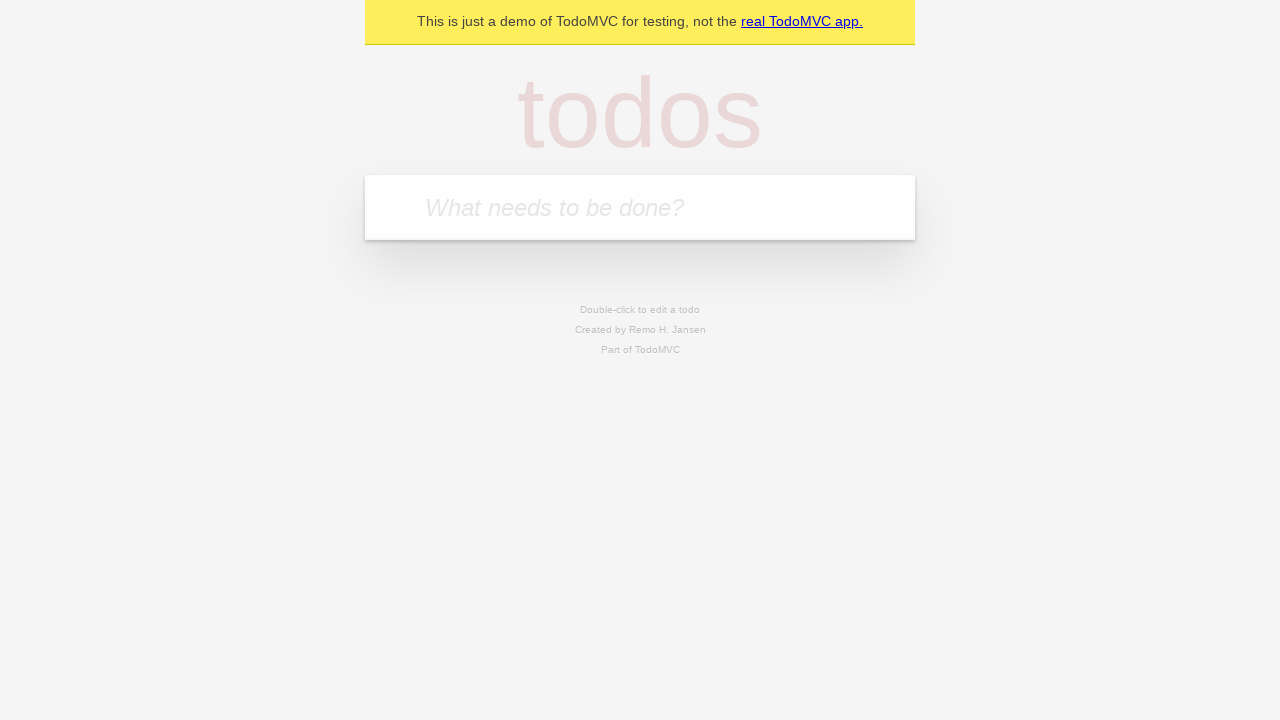

Filled todo input with 'Buy groceries for the weekend' on internal:attr=[placeholder="What needs to be done?"i]
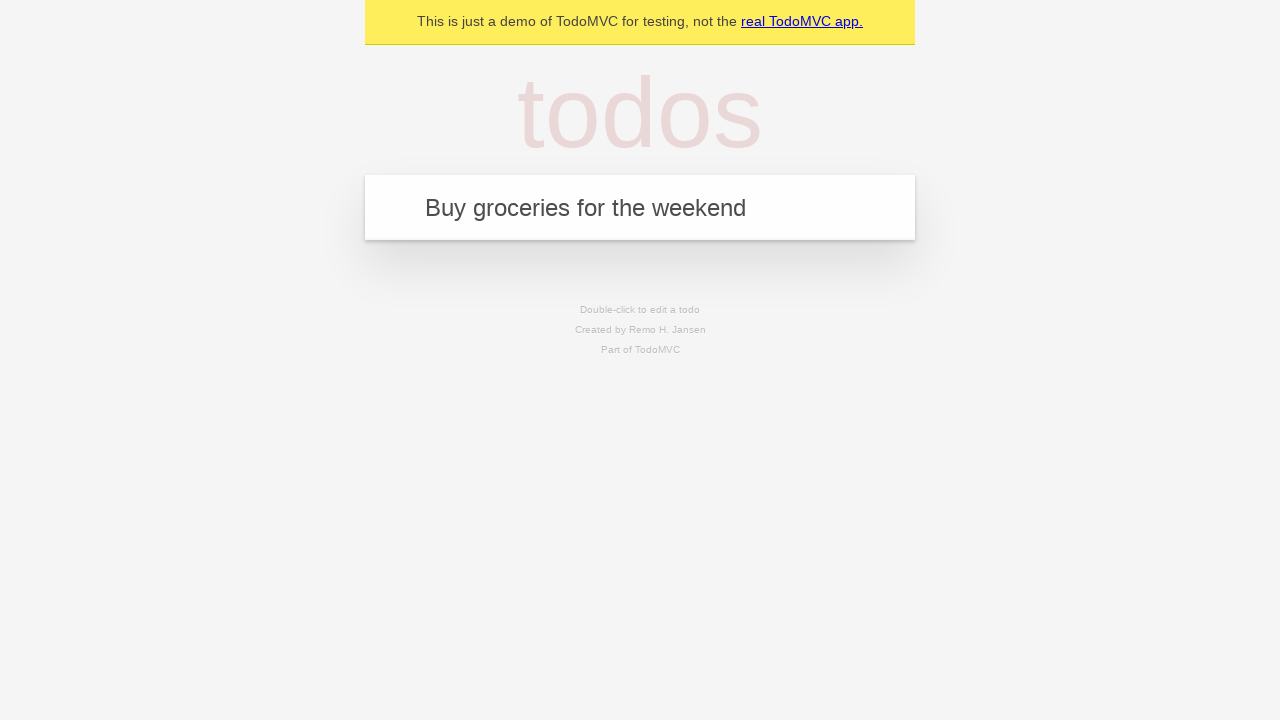

Pressed Enter to submit the todo item on internal:attr=[placeholder="What needs to be done?"i]
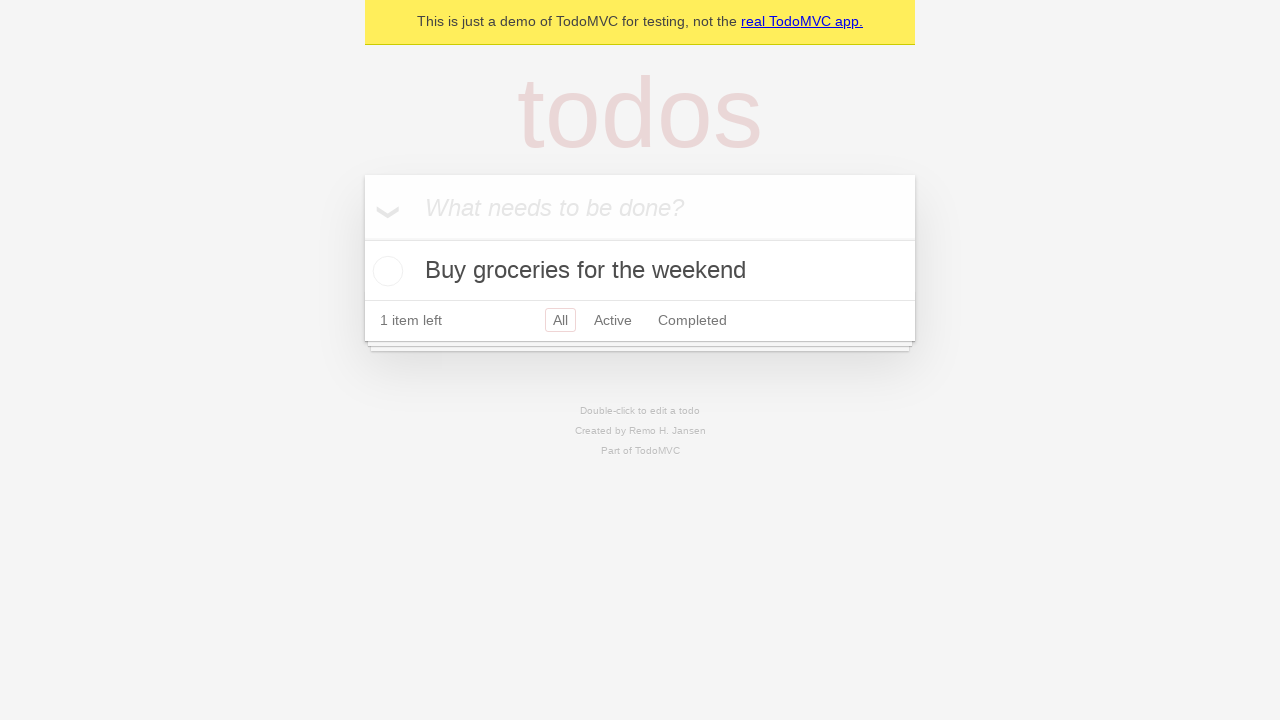

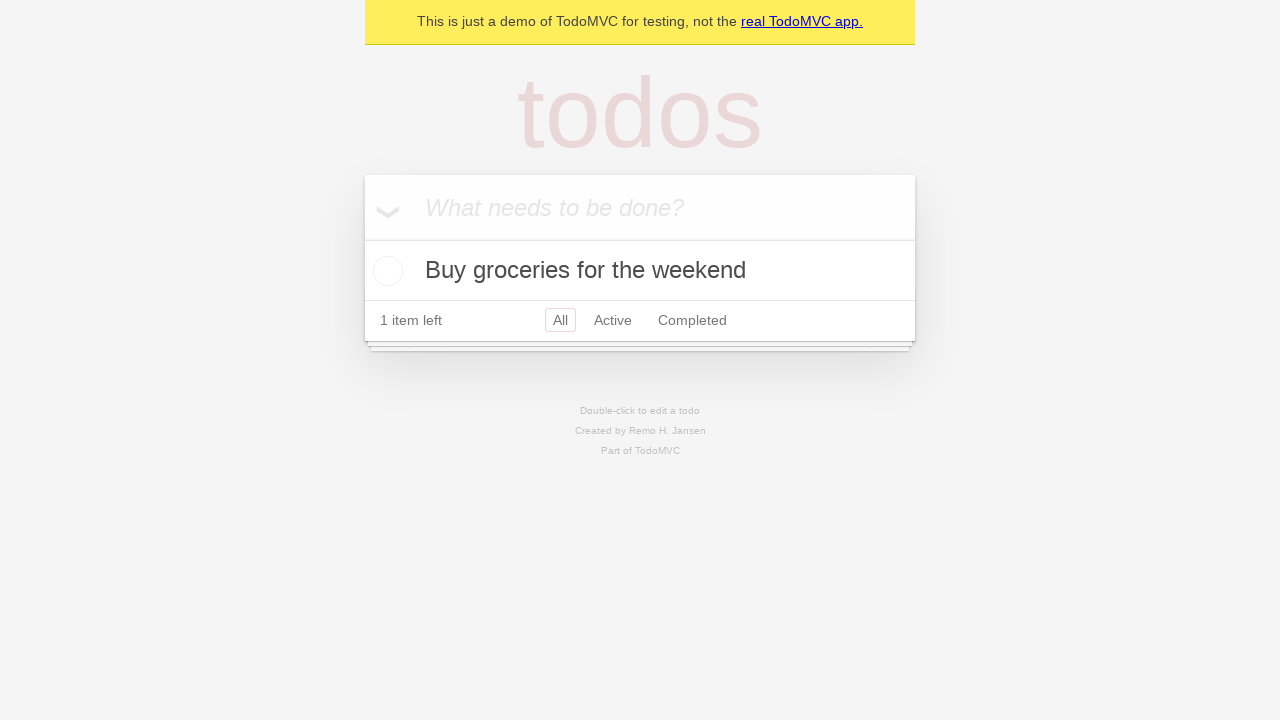